Solves a math problem by retrieving a value from an element attribute, calculating the result, and filling a form with the answer along with checkbox and radio button selections

Starting URL: http://suninjuly.github.io/get_attribute.html

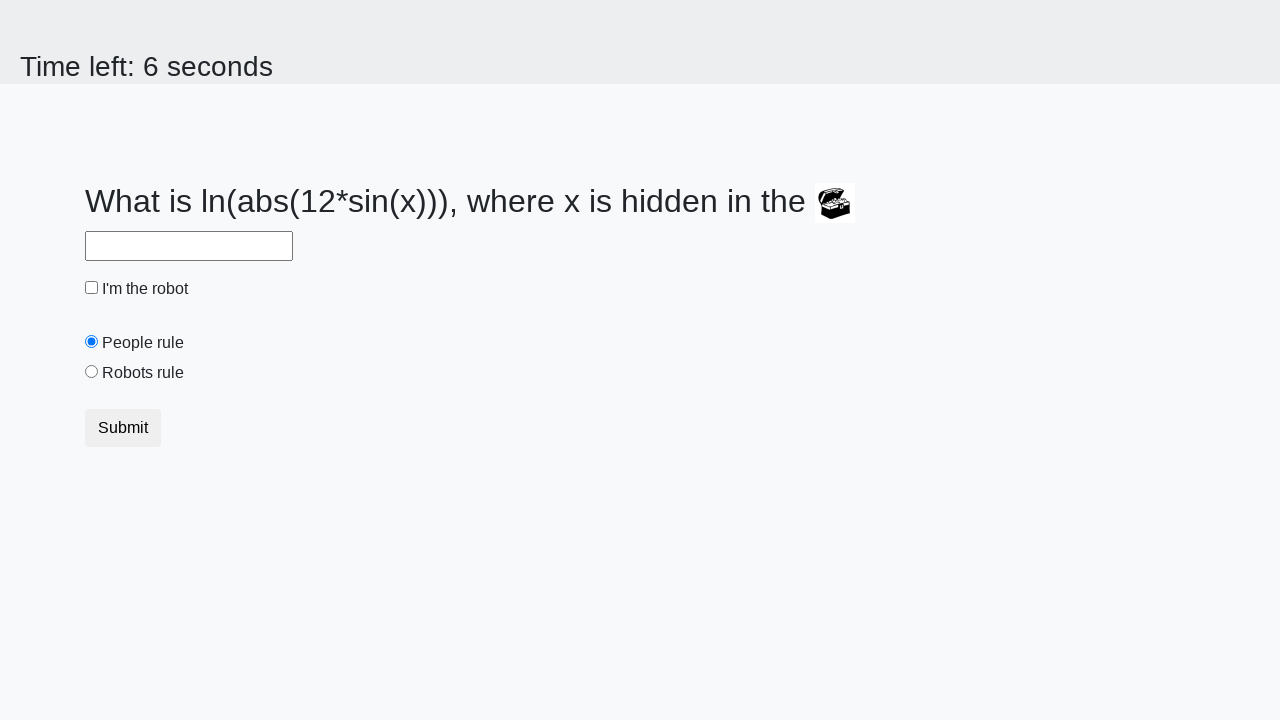

Located treasure element
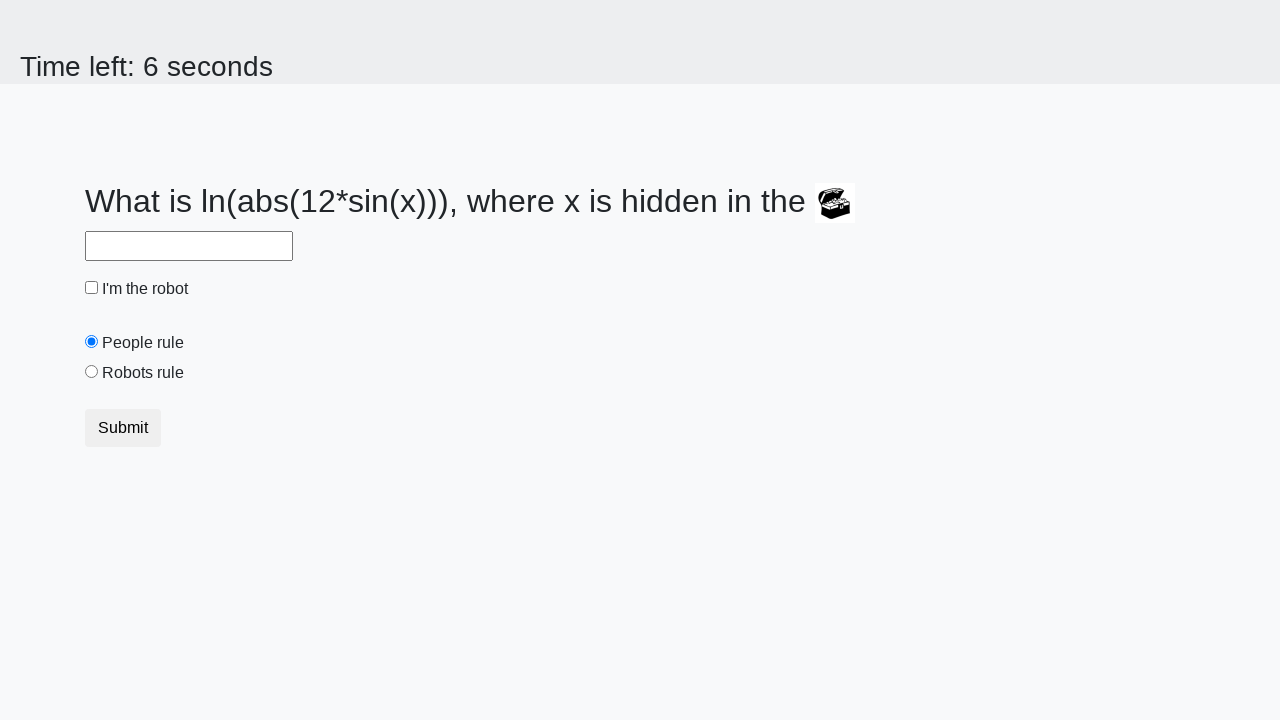

Retrieved valuex attribute from treasure element
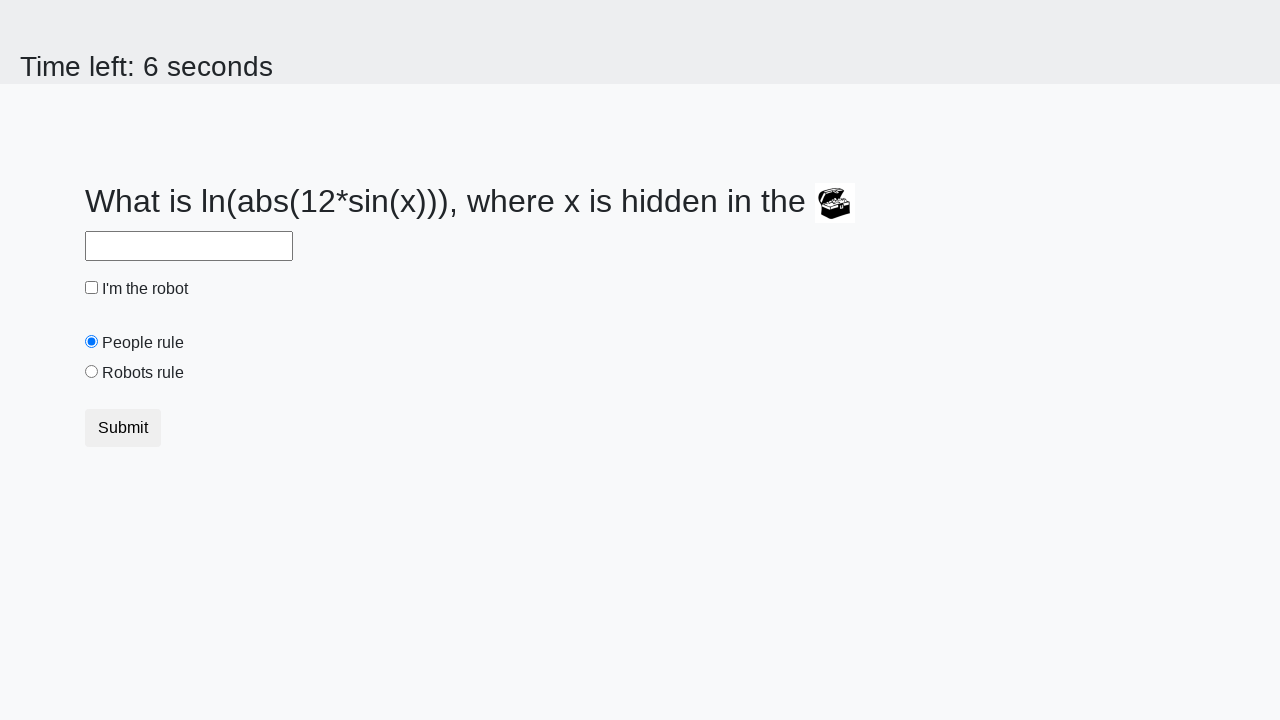

Calculated answer: 2.4015405032250197
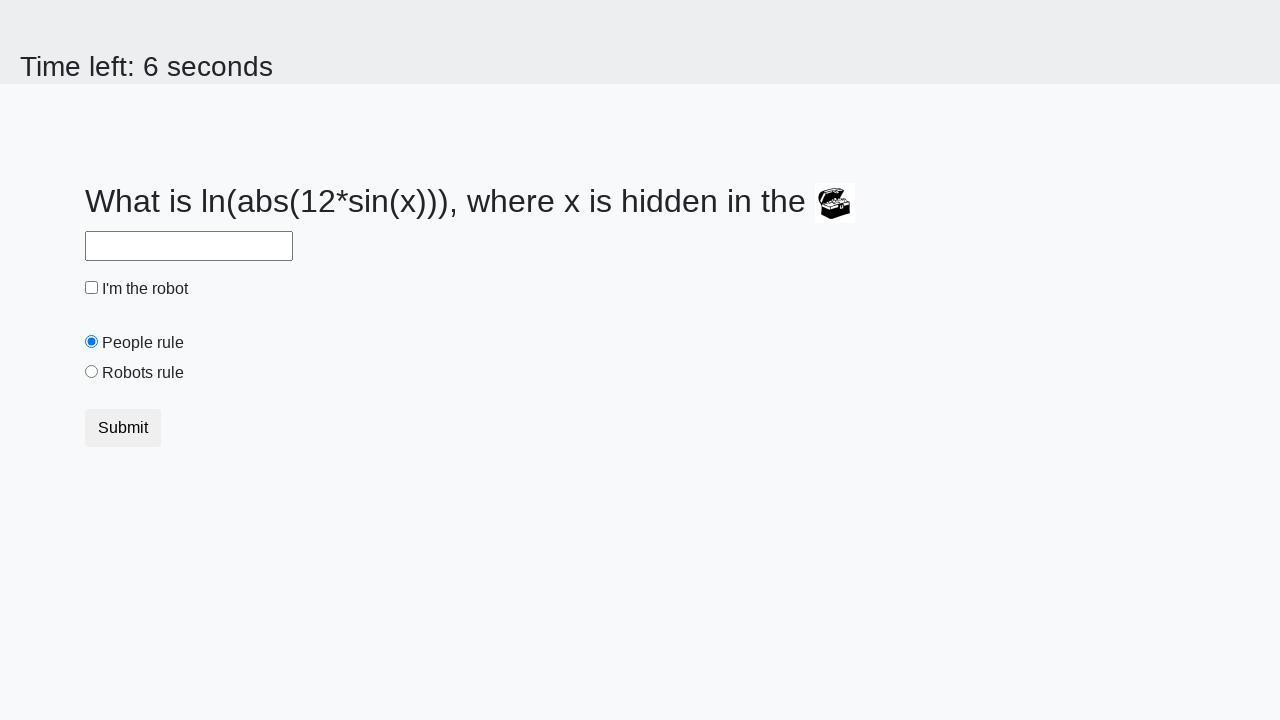

Filled answer field with calculated value on #answer
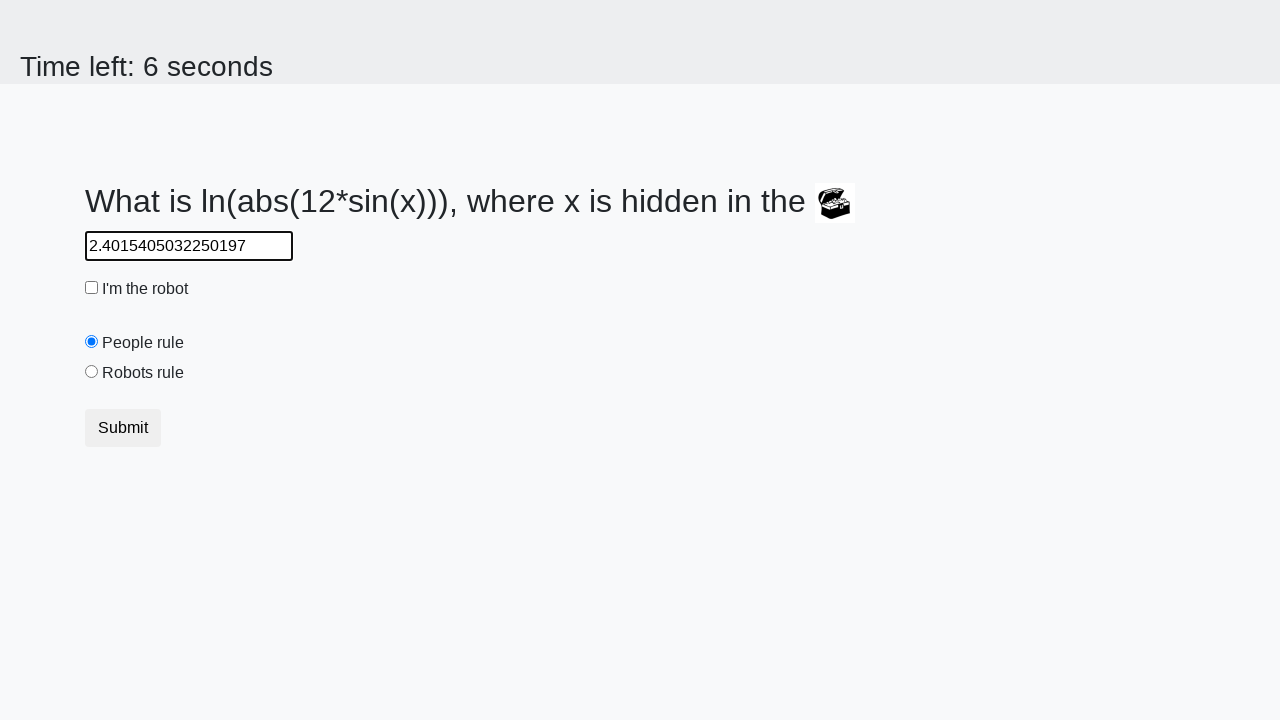

Checked the robot checkbox at (92, 288) on #robotCheckbox
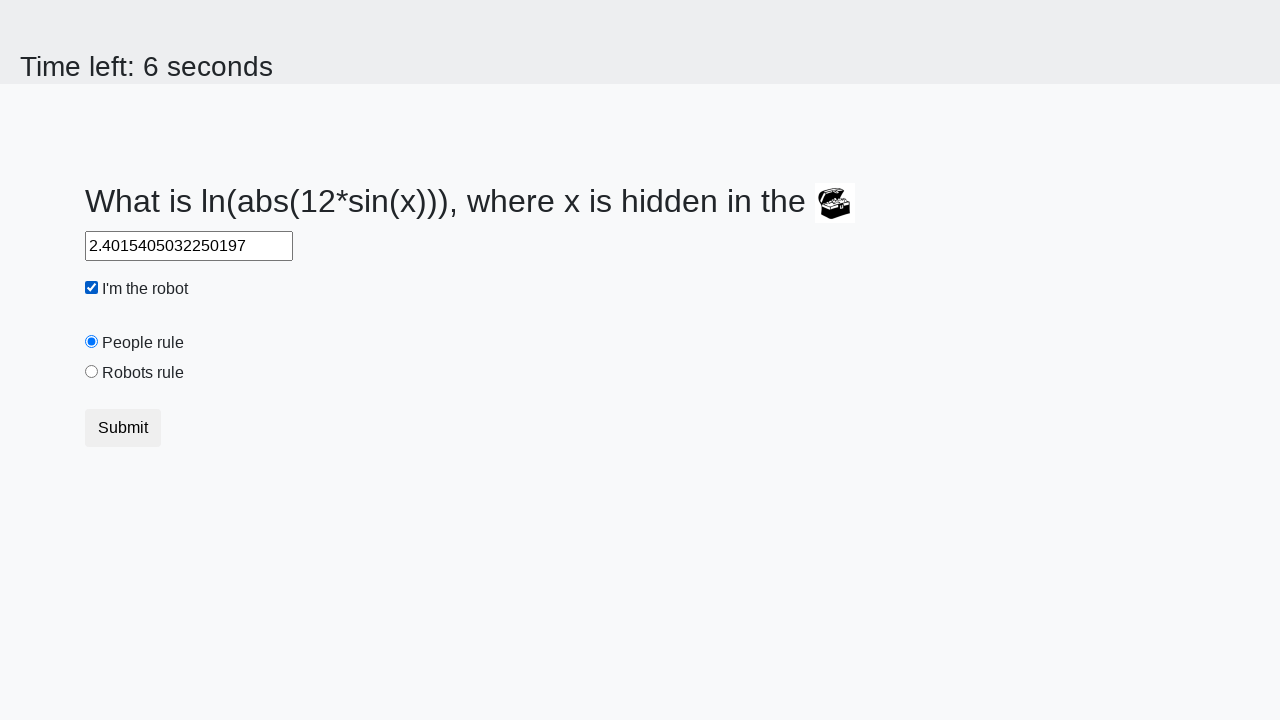

Selected the 'robots rule' radio button at (92, 372) on #robotsRule
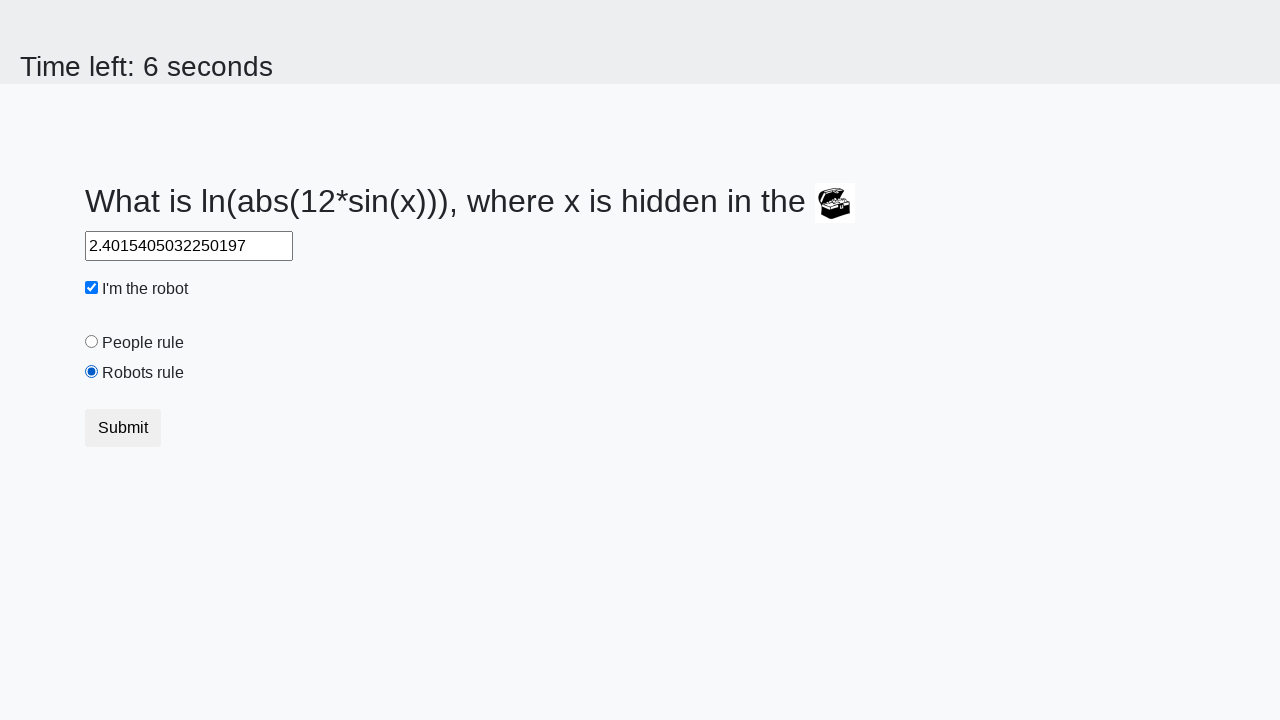

Submitted the form by clicking the button at (123, 428) on .btn
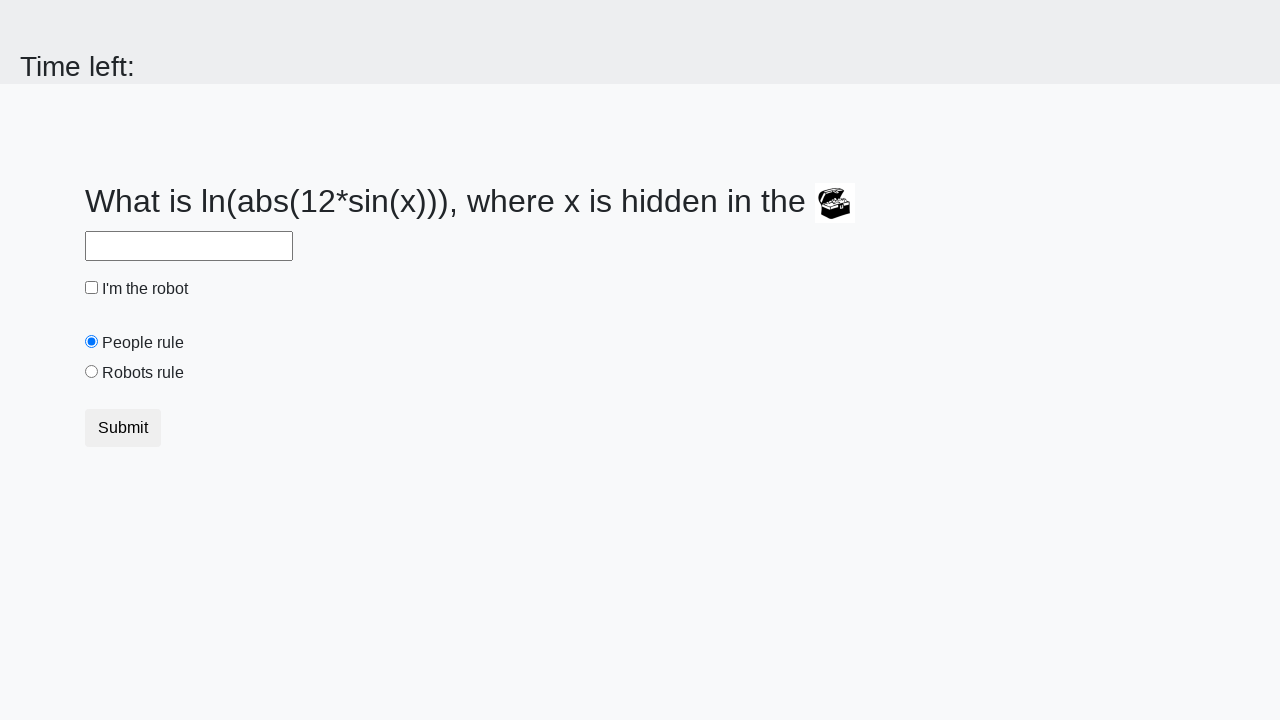

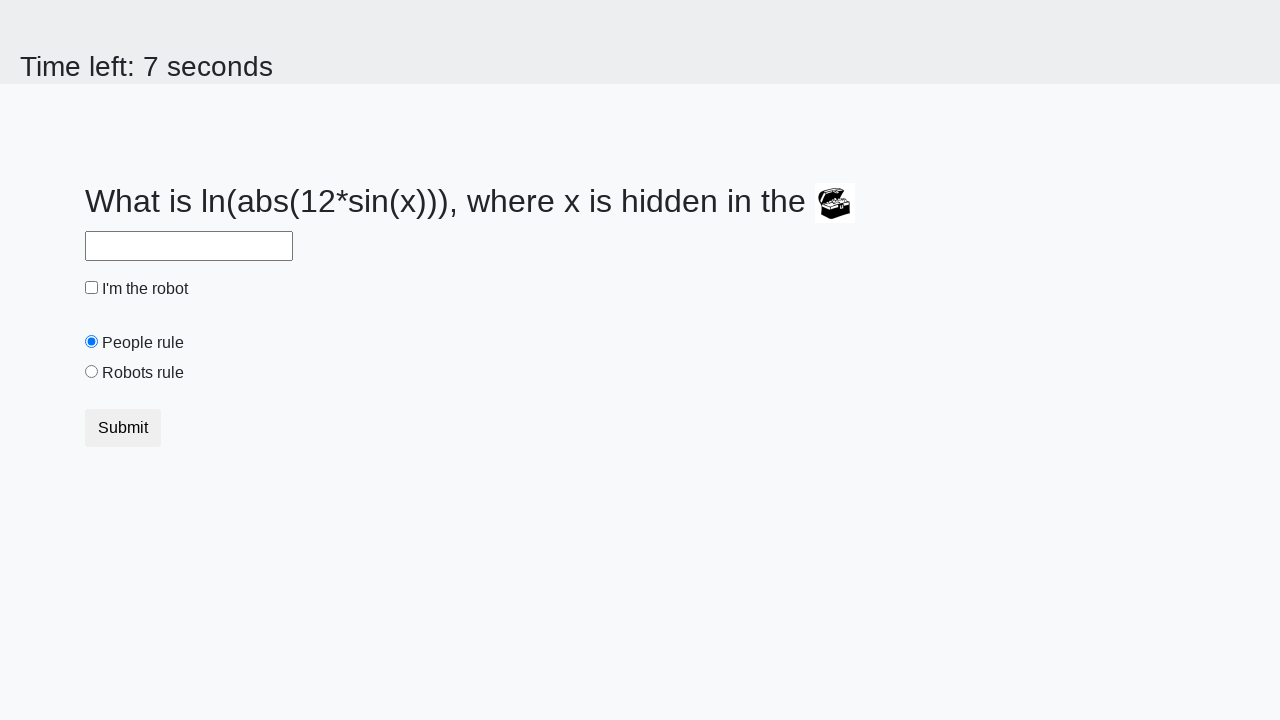